Tests checkbox functionality by clicking checkbox 3 and verifying it is checked

Starting URL: https://rahulshettyacademy.com/AutomationPractice/

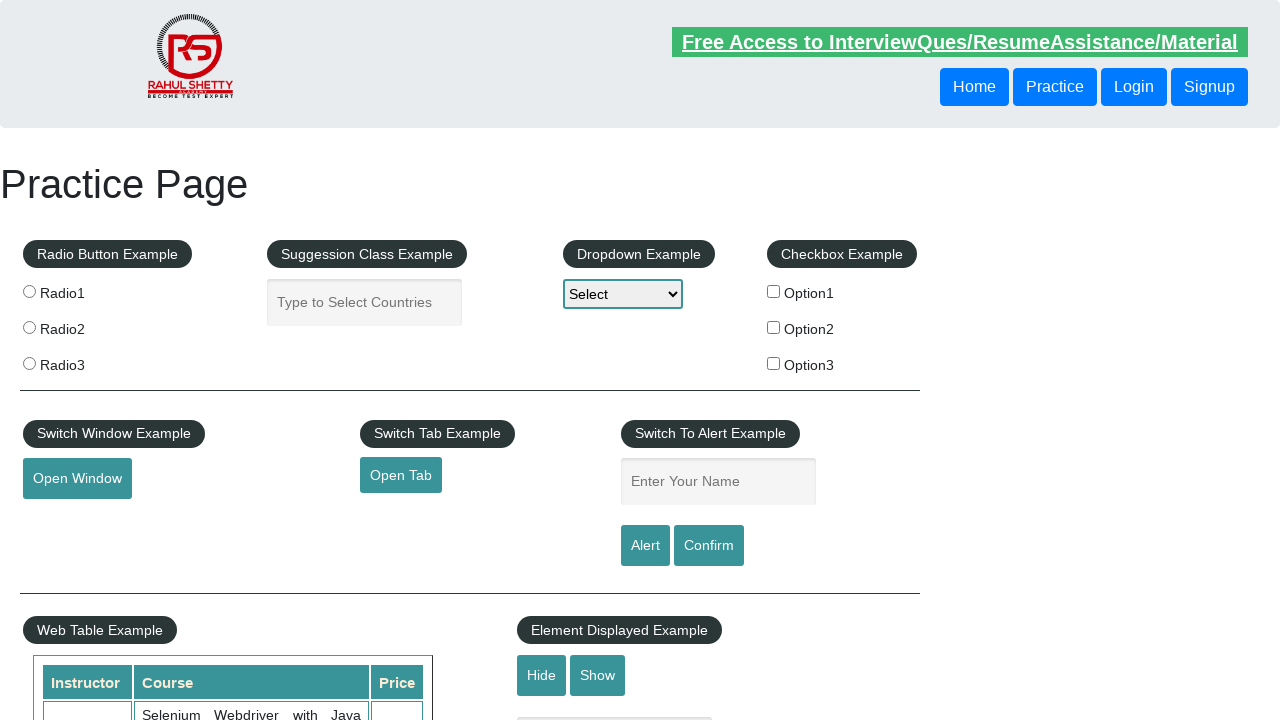

Clicked checkbox 3 at (774, 363) on #checkBoxOption3
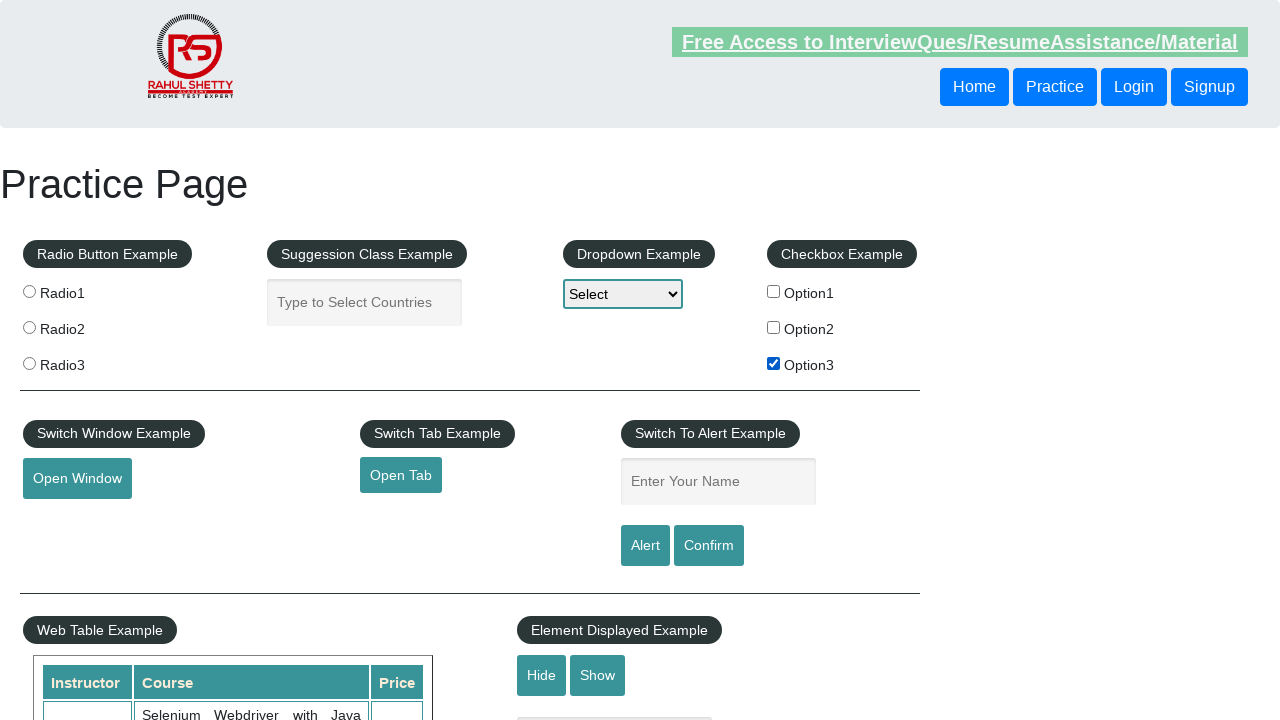

Verified checkbox 3 is checked
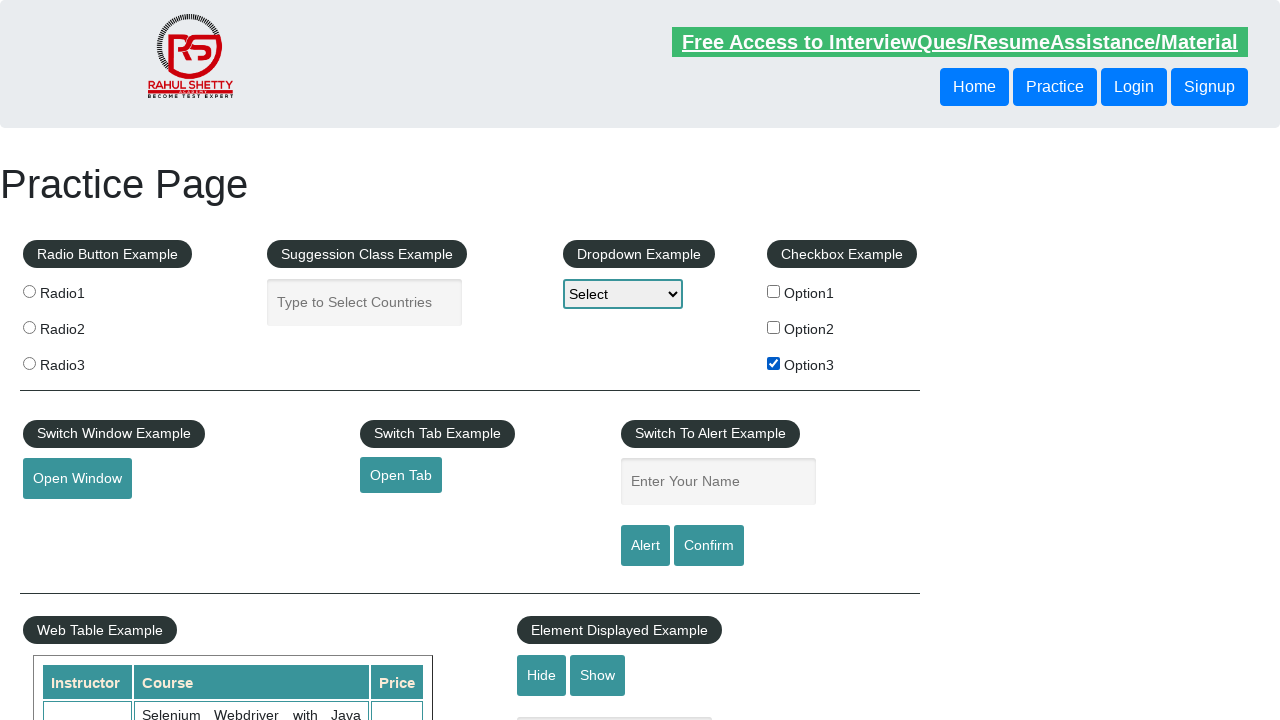

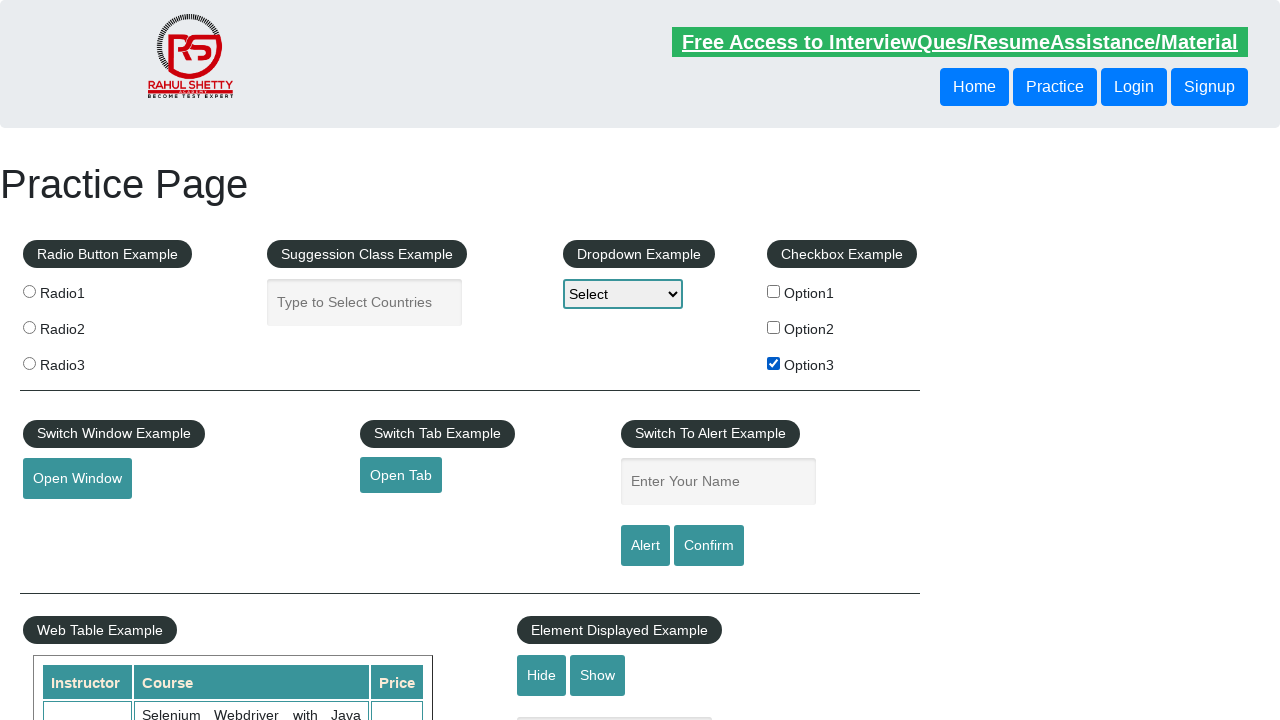